Tests that a button becomes visible after a delay by waiting for the "Visible After 5 seconds" button to appear and verifying it is displayed

Starting URL: https://demoqa.com/dynamic-properties

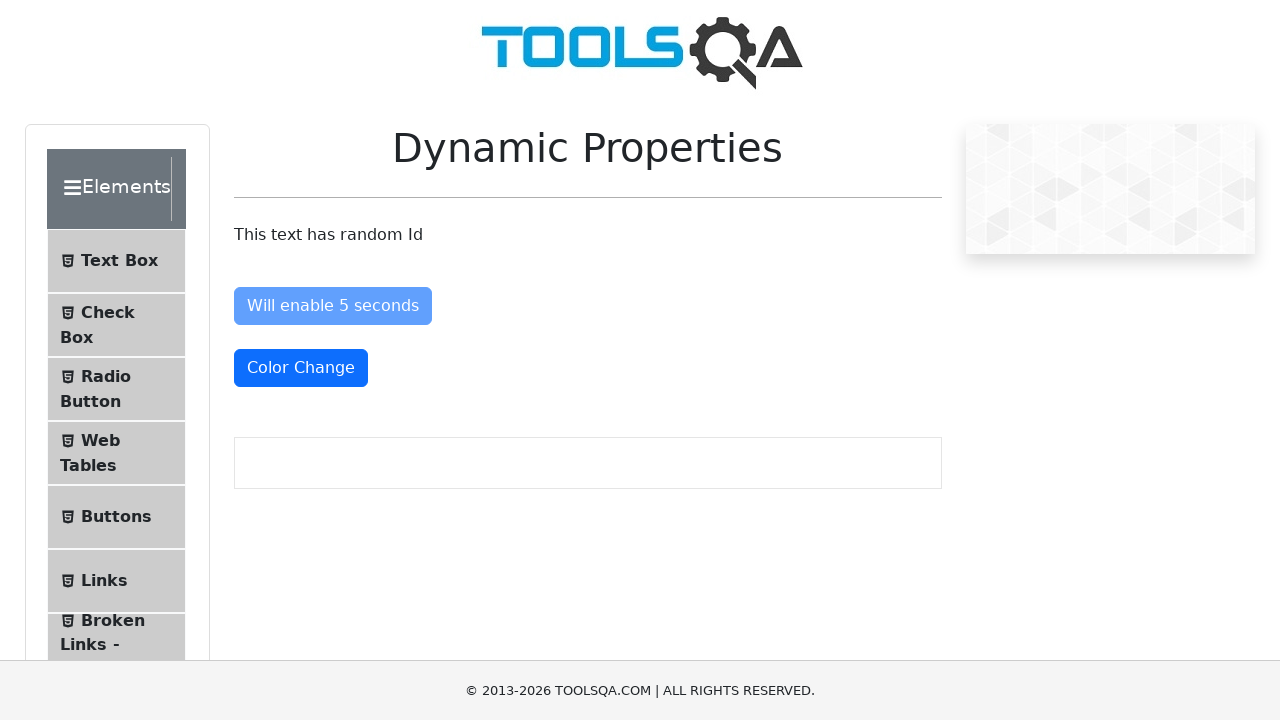

Waited for 'Visible After 5 seconds' button to appear (10 second timeout)
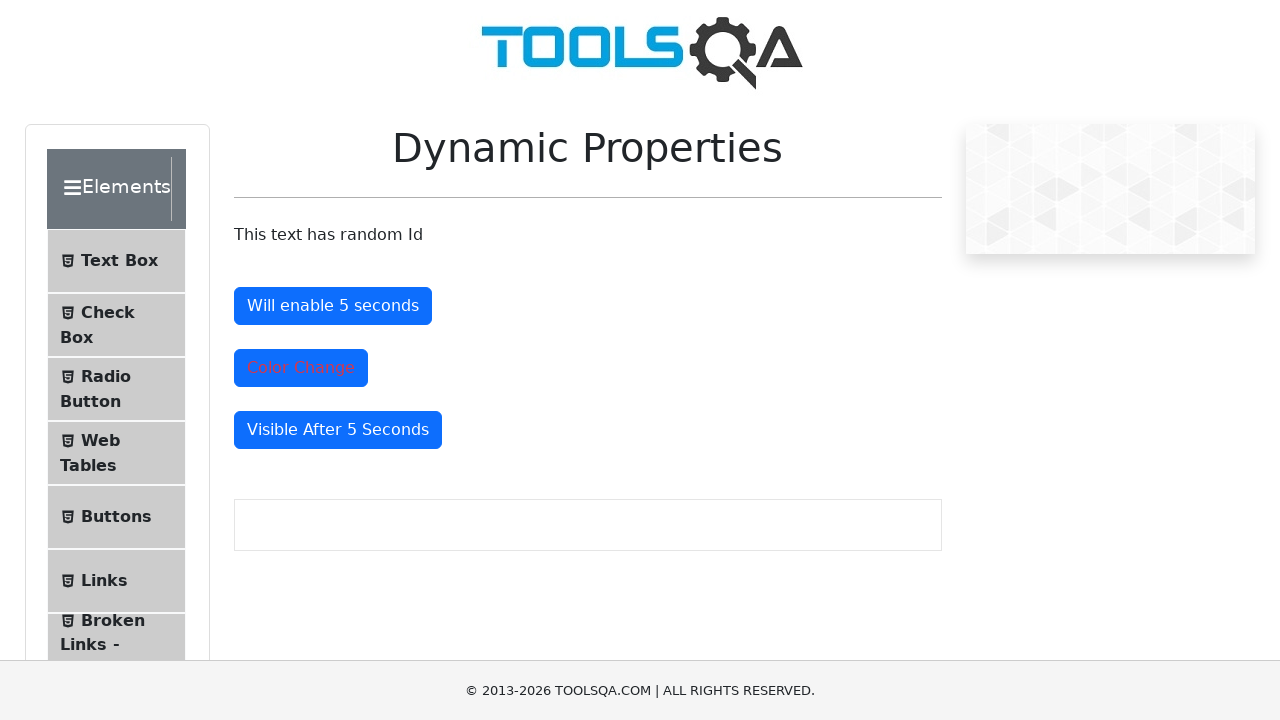

Verified that the 'Visible After 5 seconds' button is displayed
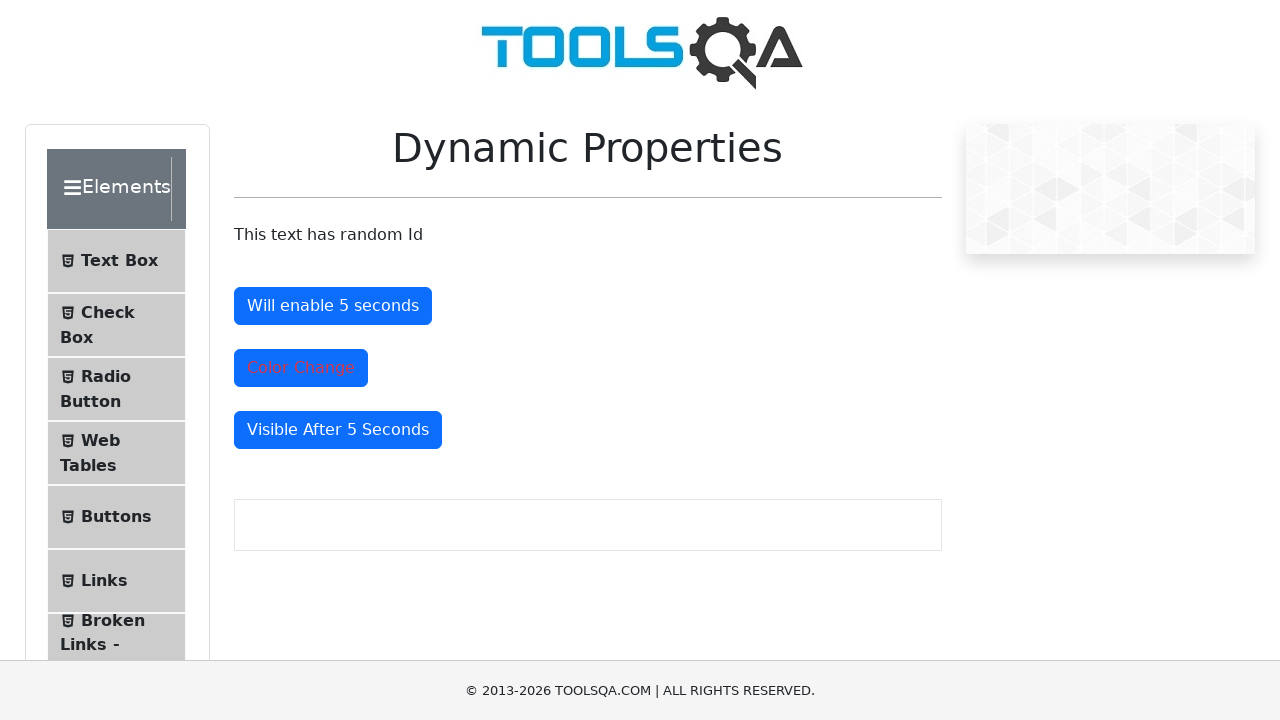

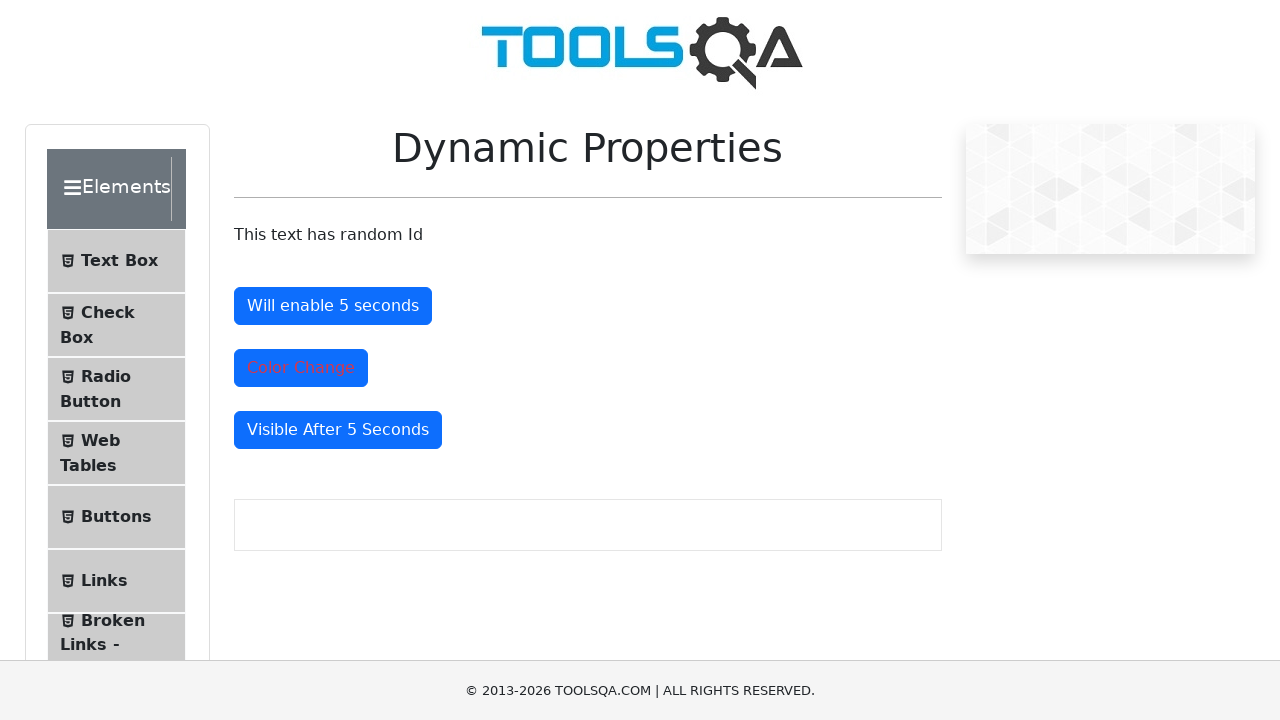